Tests file download functionality by navigating to a download page and clicking the first download link to trigger a file download.

Starting URL: http://the-internet.herokuapp.com/download

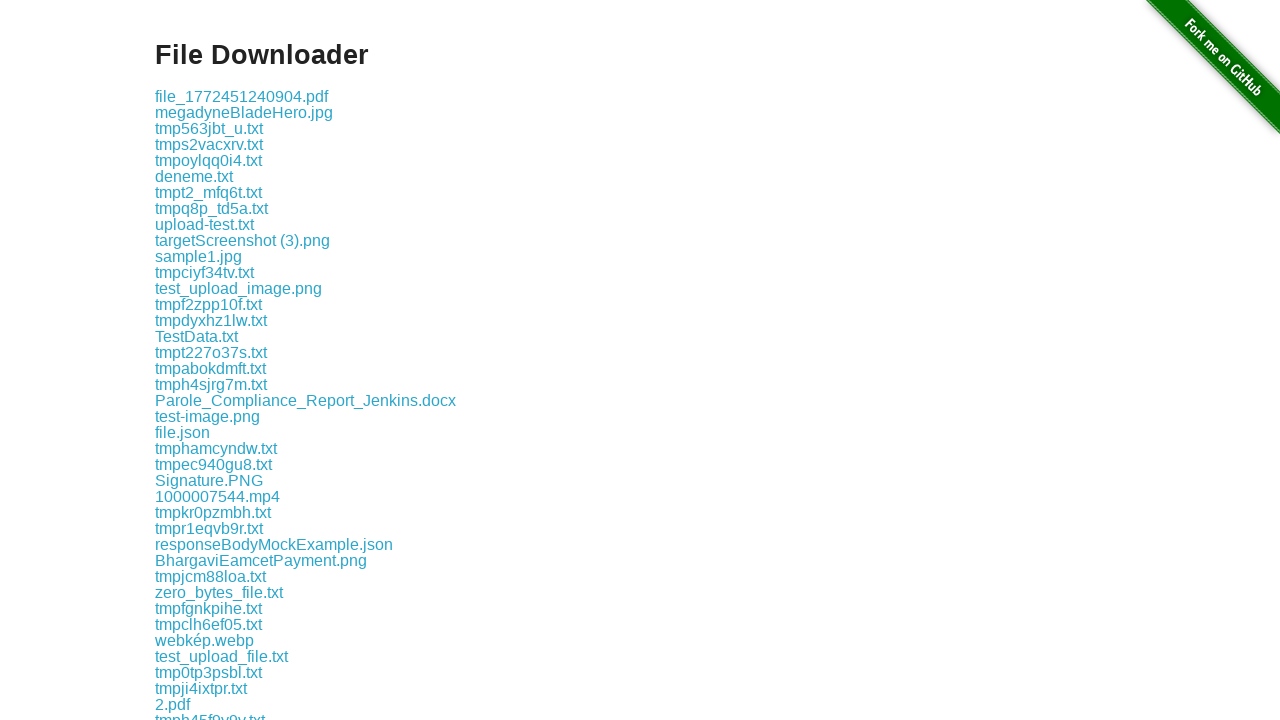

Download links loaded on the page
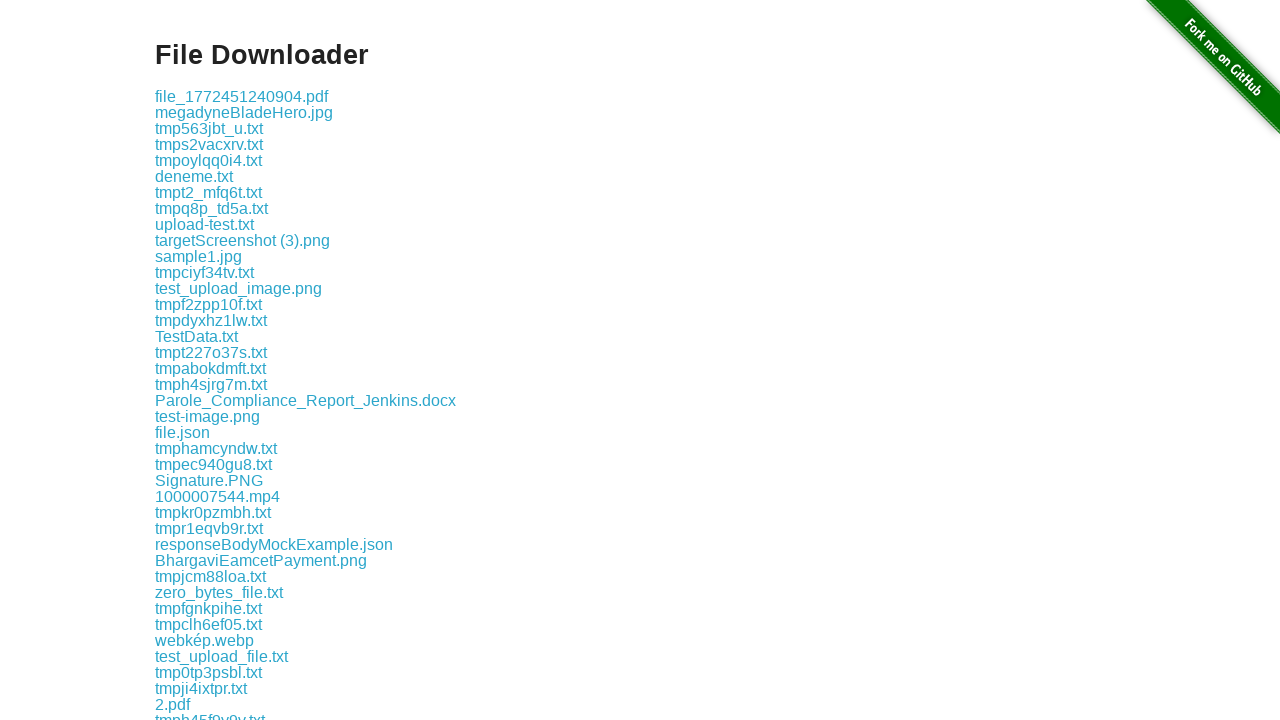

Clicked the first download link to trigger file download at (242, 96) on .example a
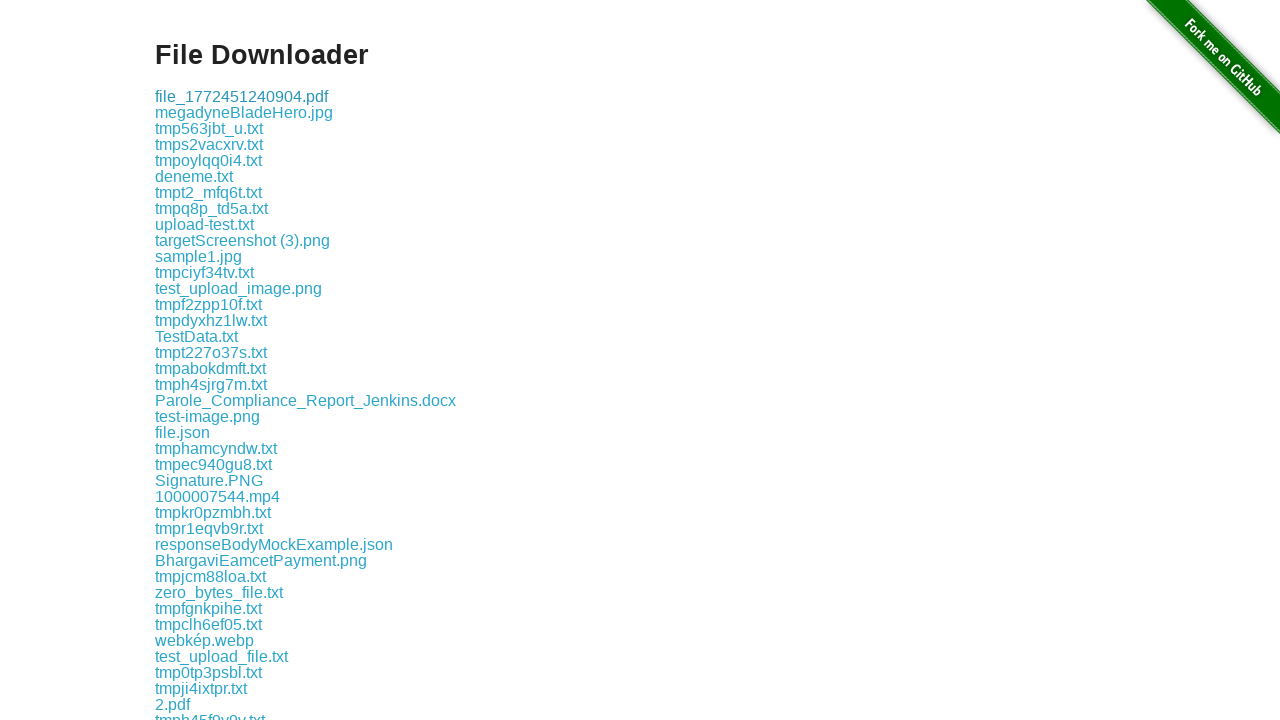

File download completed
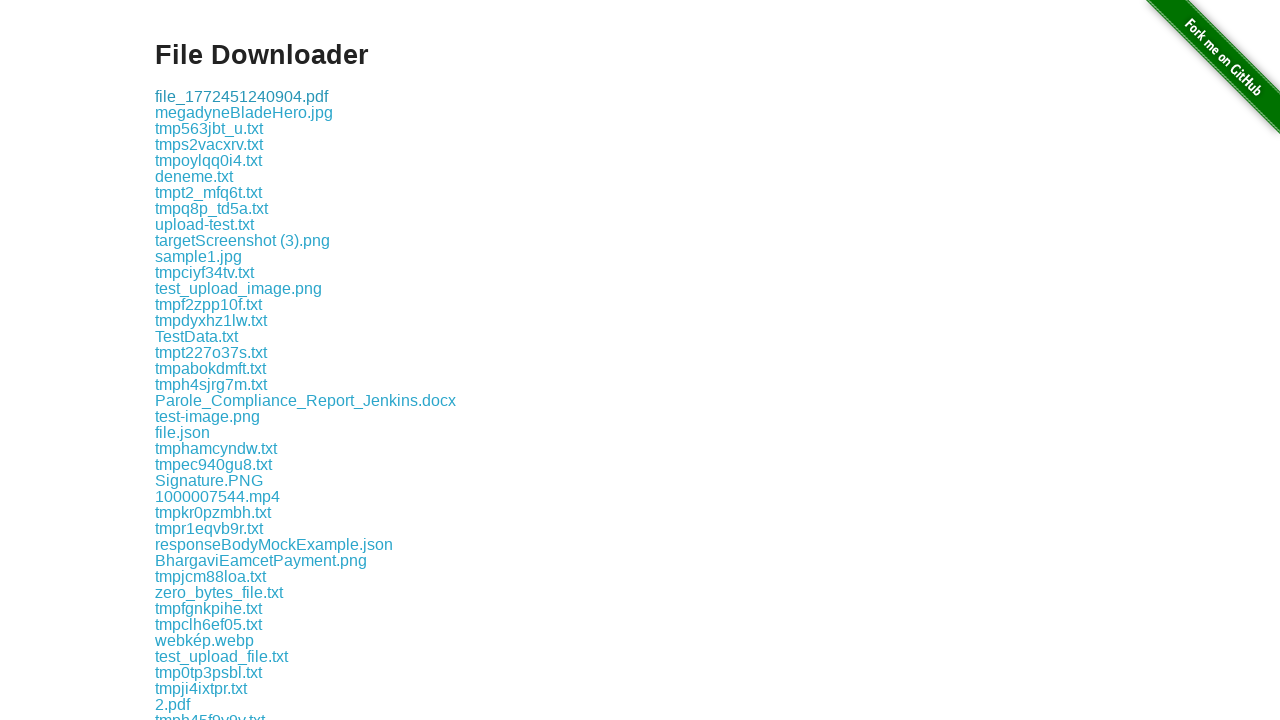

Verified download has a suggested filename
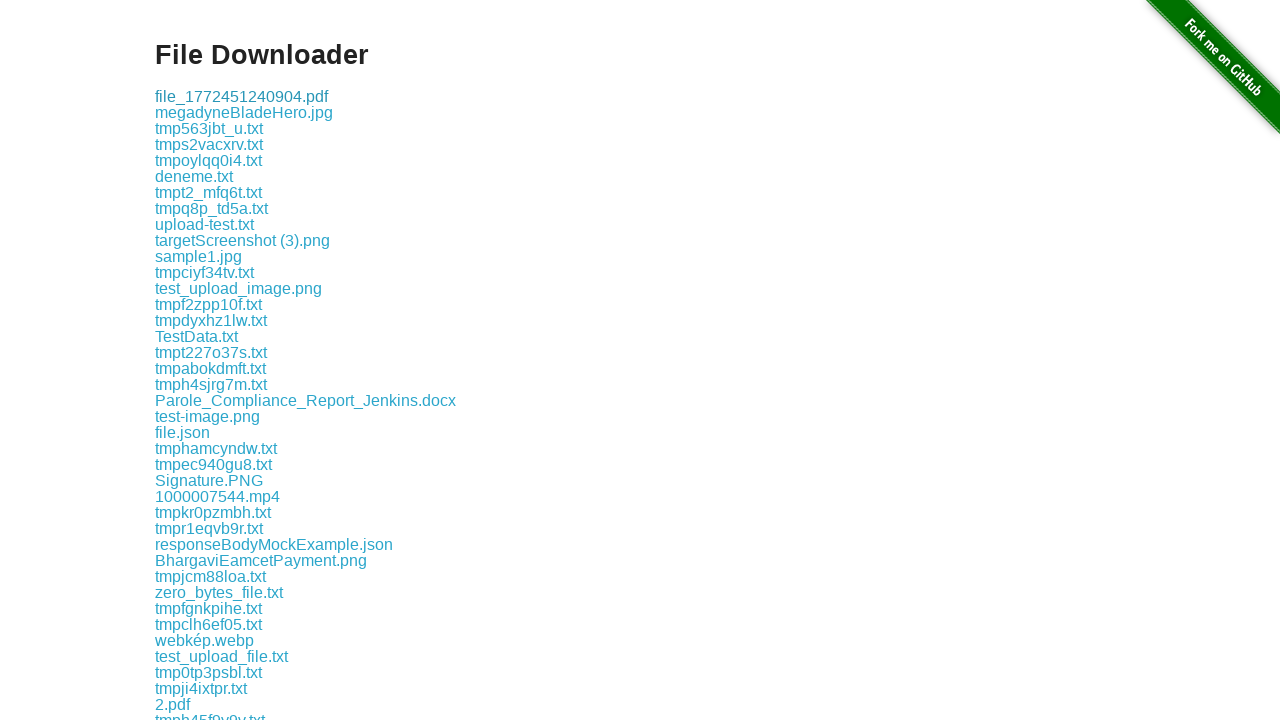

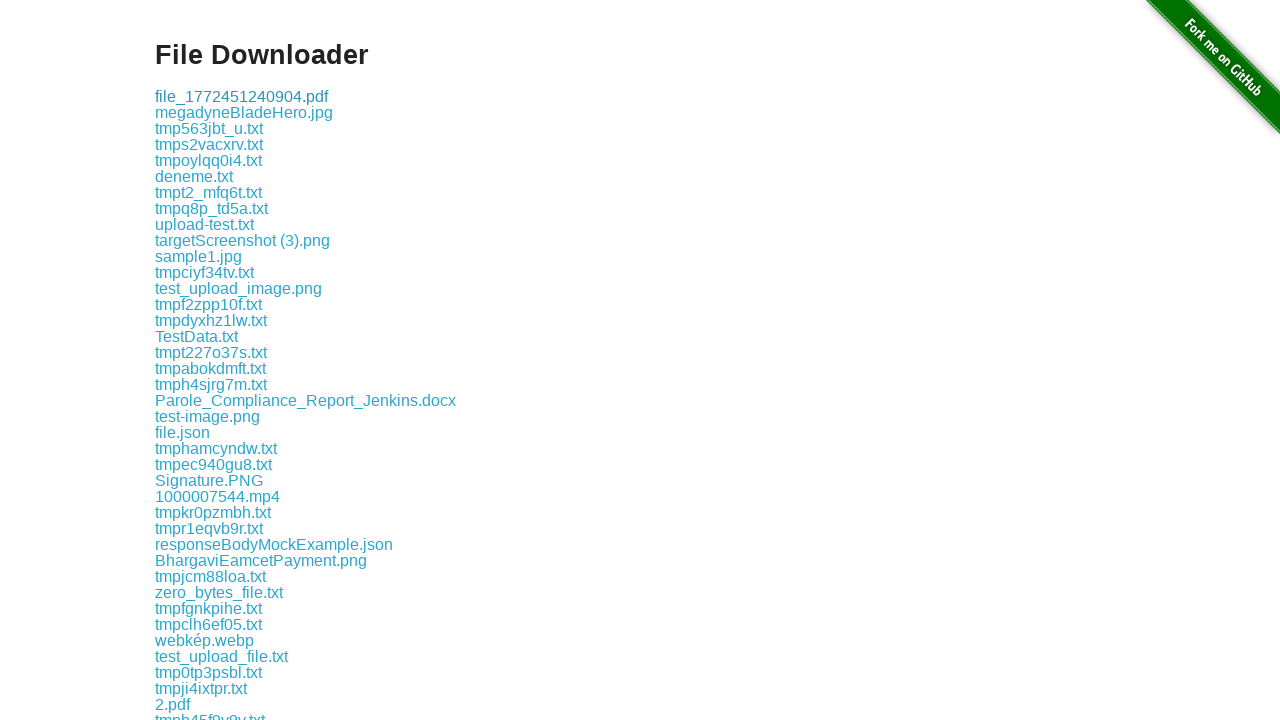